Tests state dropdown functionality by selecting multiple states (Illinois, Virginia, California) and verifying the final selected option is California

Starting URL: https://practice.cydeo.com/dropdown

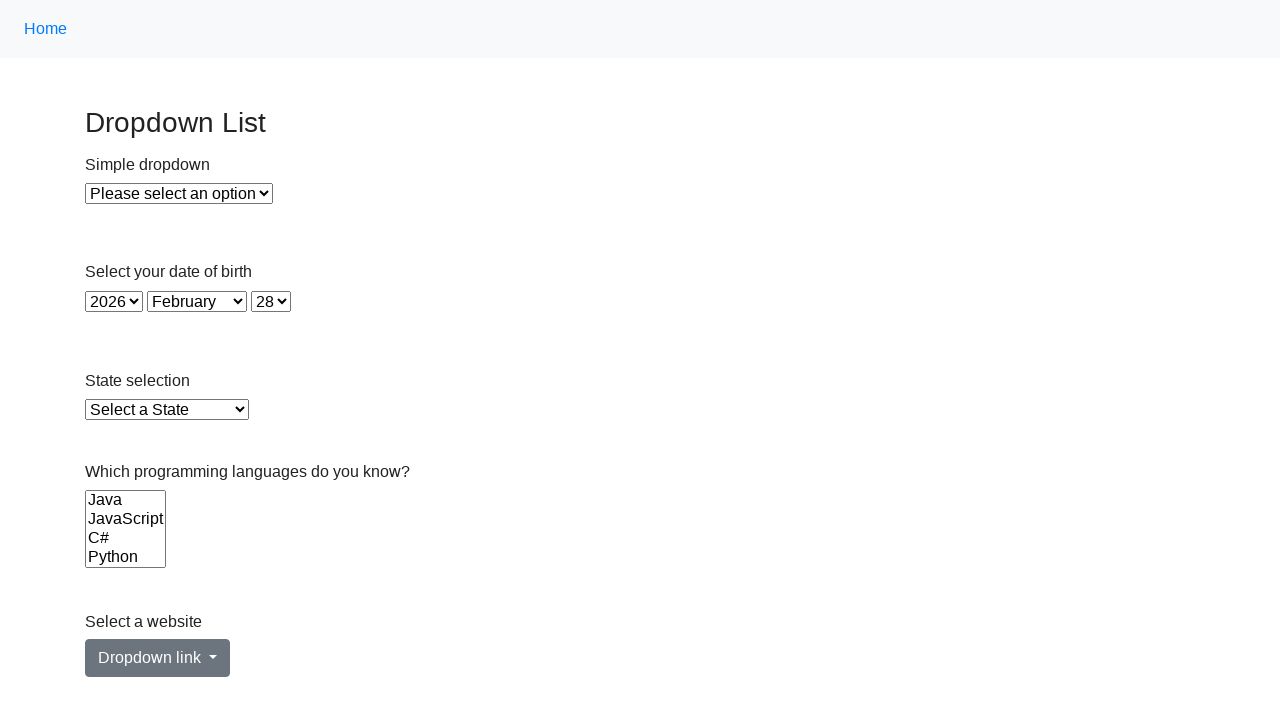

Selected Illinois from state dropdown by visible text on select#state
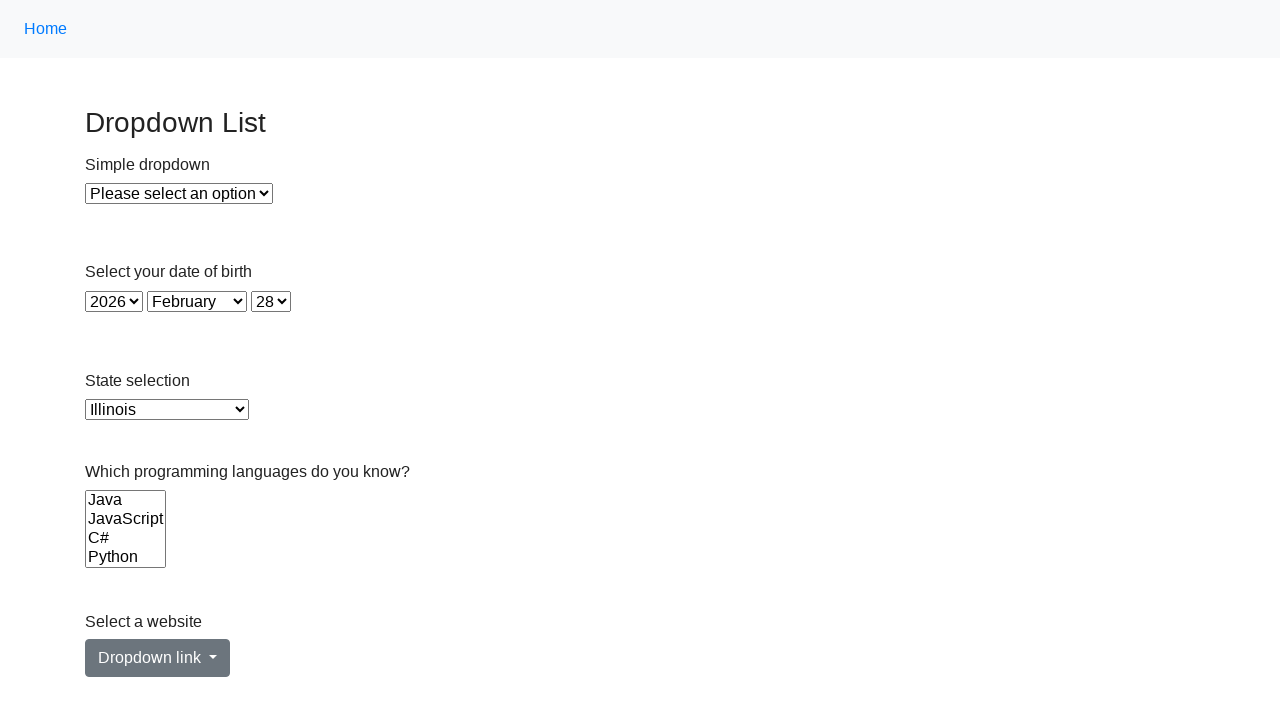

Selected Virginia from state dropdown by value on select#state
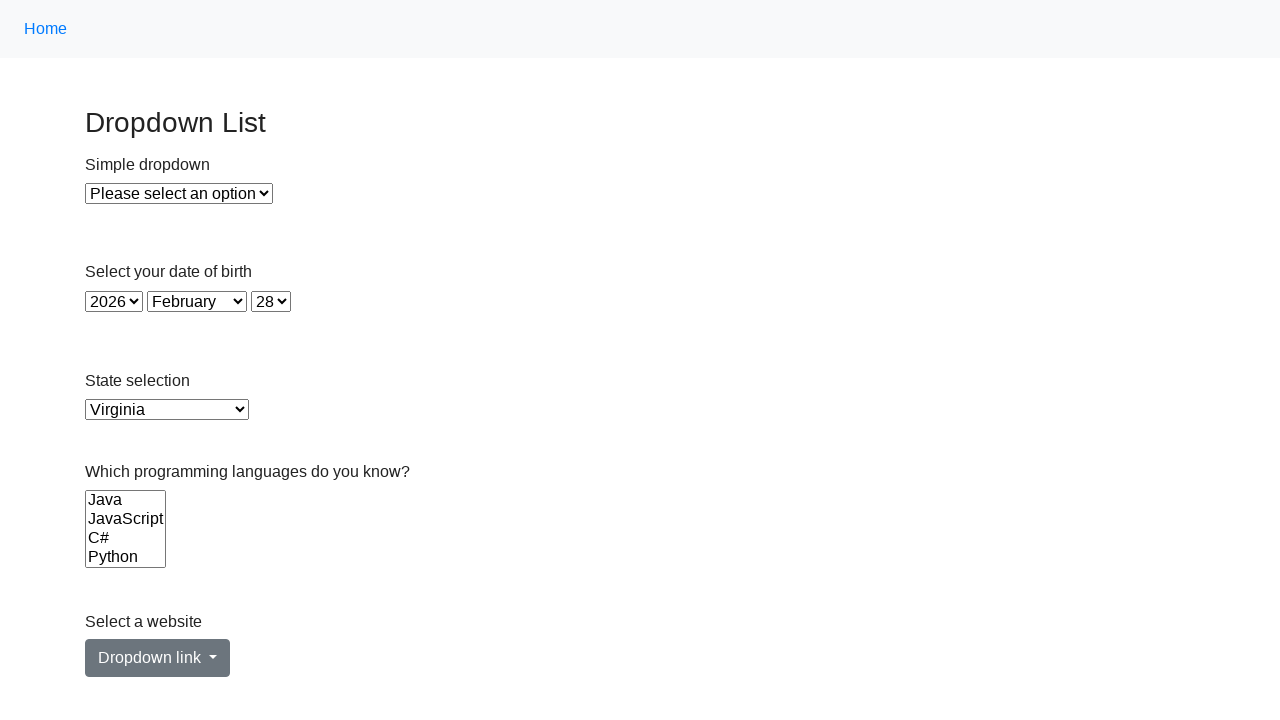

Selected California from state dropdown by index on select#state
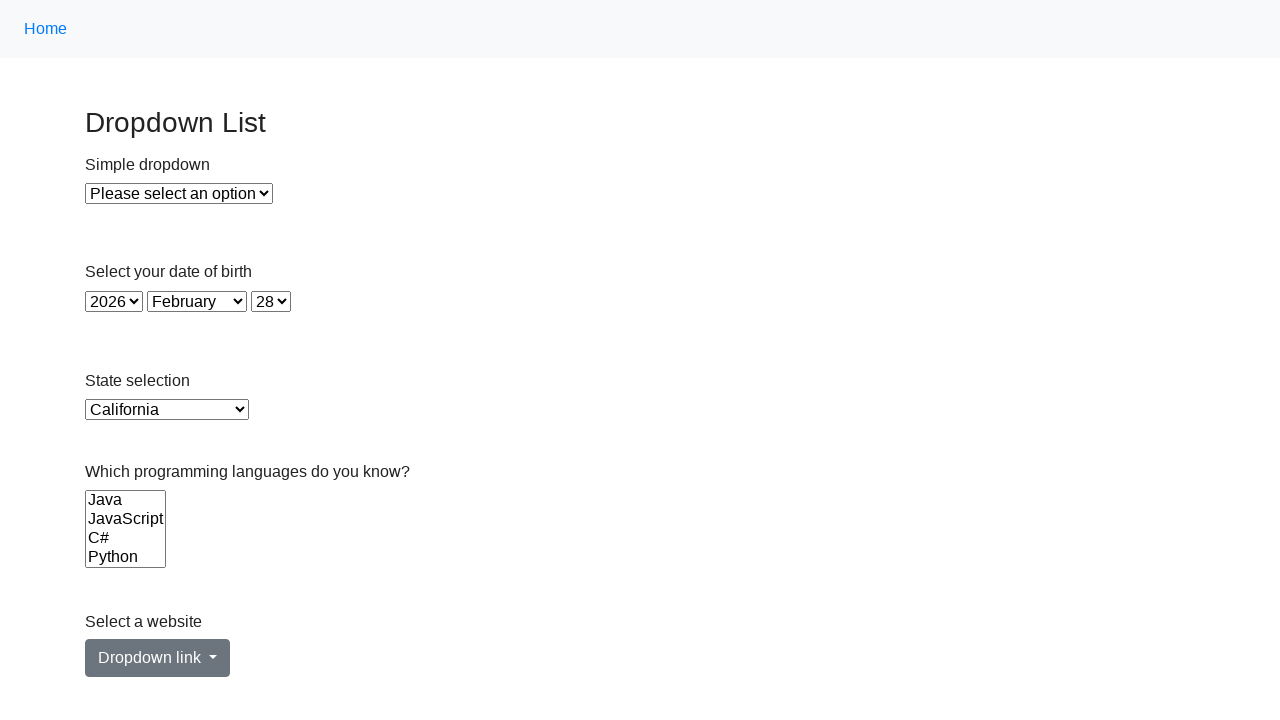

Located the checked option element in state dropdown
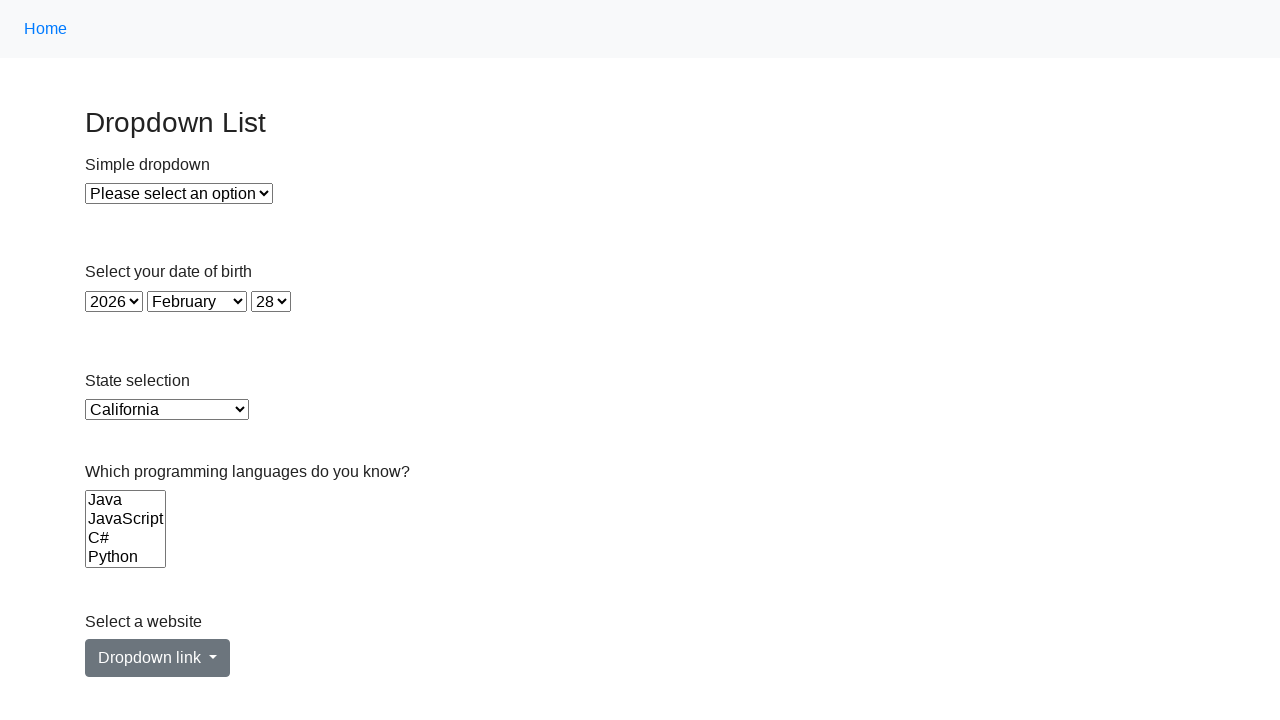

Verified that California is the final selected option
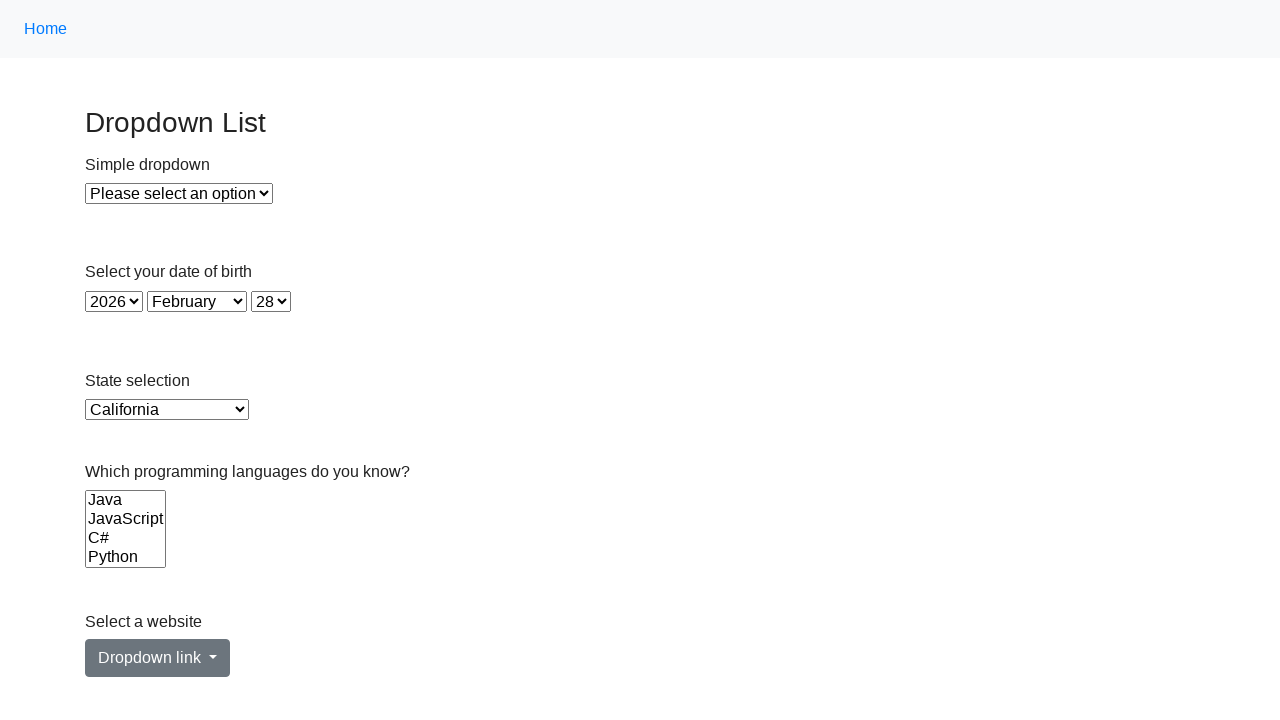

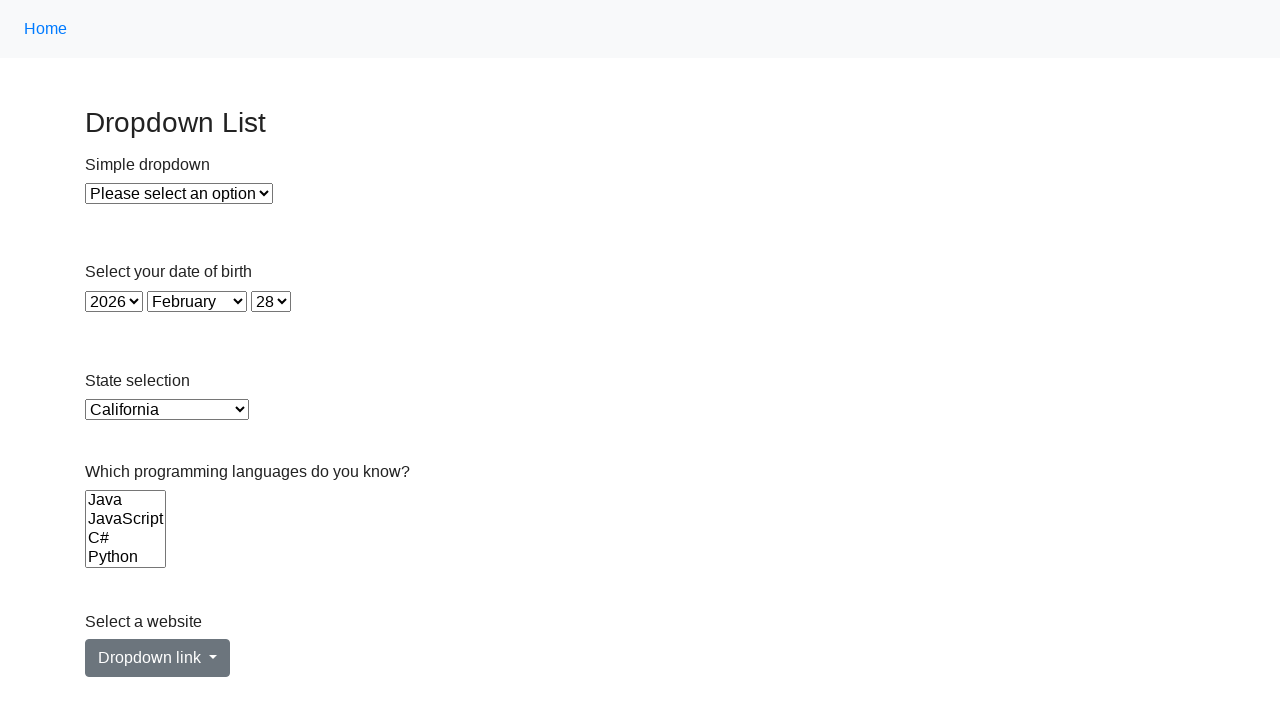